Fills out a registration form by entering text in required fields and submitting the form, then verifies successful registration message

Starting URL: http://suninjuly.github.io/registration1.html

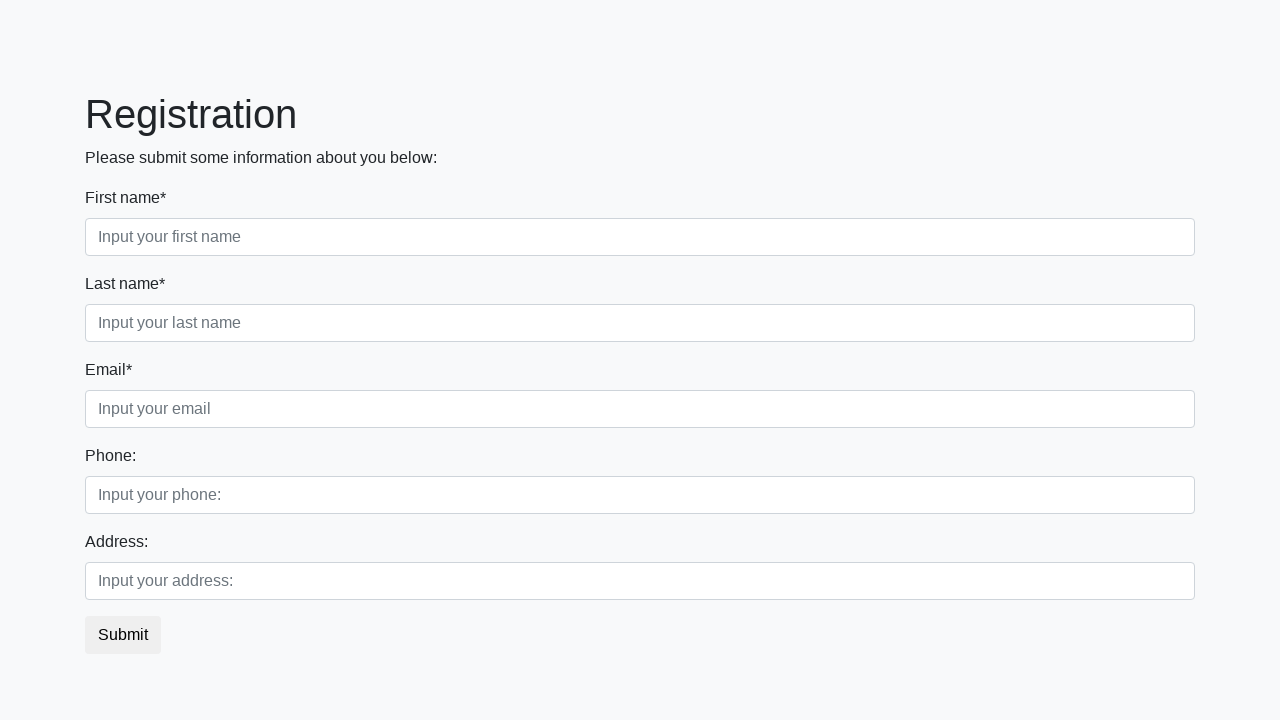

Filled first class input field with 'text' on div.first_block div.form-group.first_class input.form-control.first
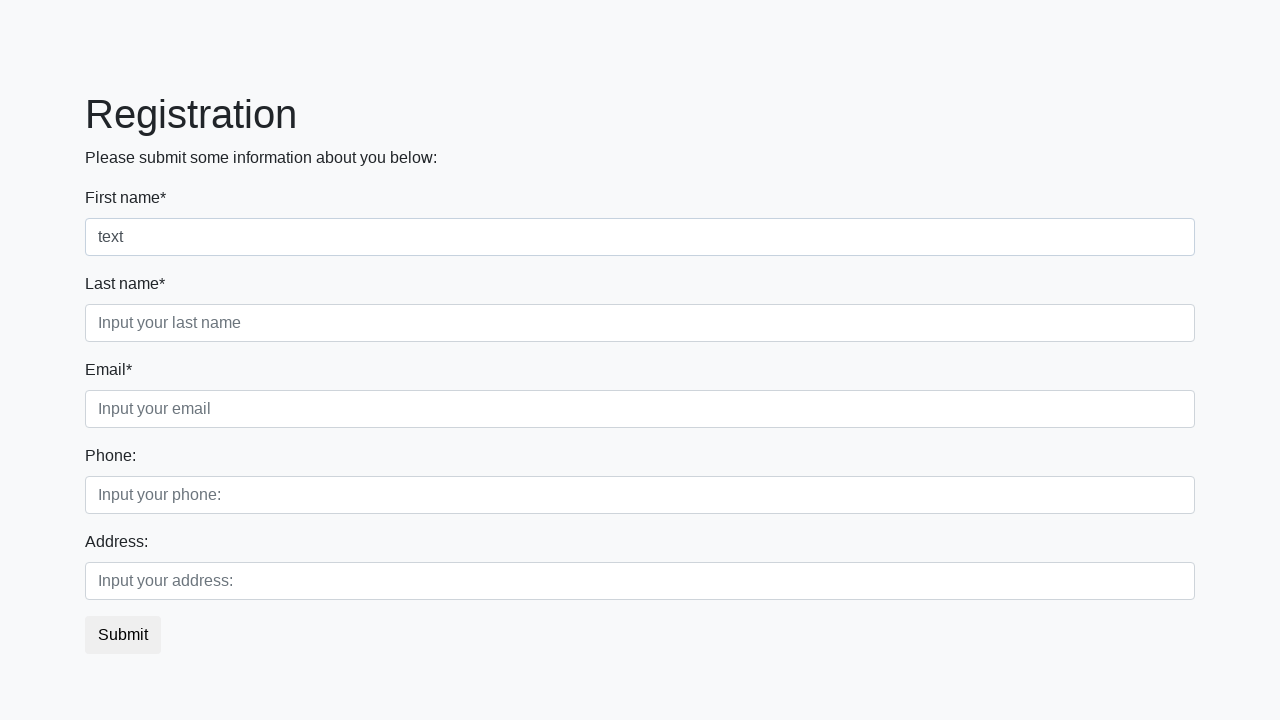

Filled second class input field with 'text' on div.first_block div.form-group.second_class input.form-control.second
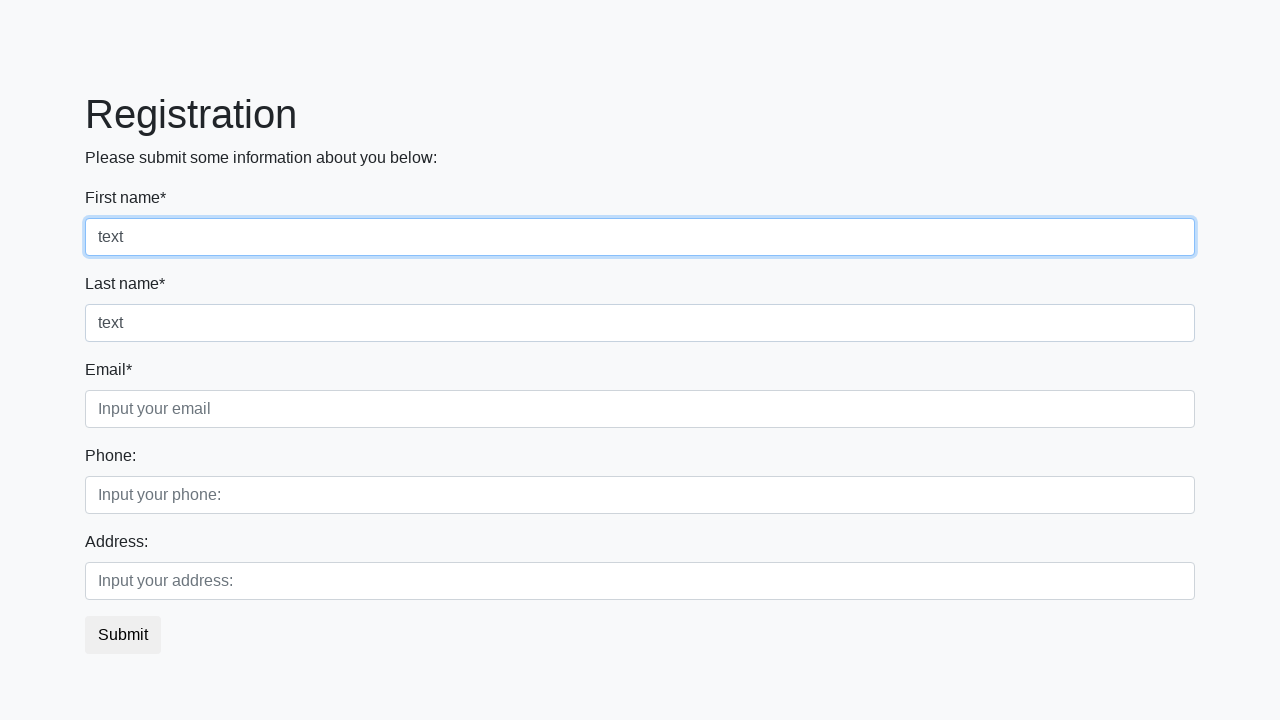

Filled third class input field with 'text' on div.first_block div.form-group.third_class input.form-control.third
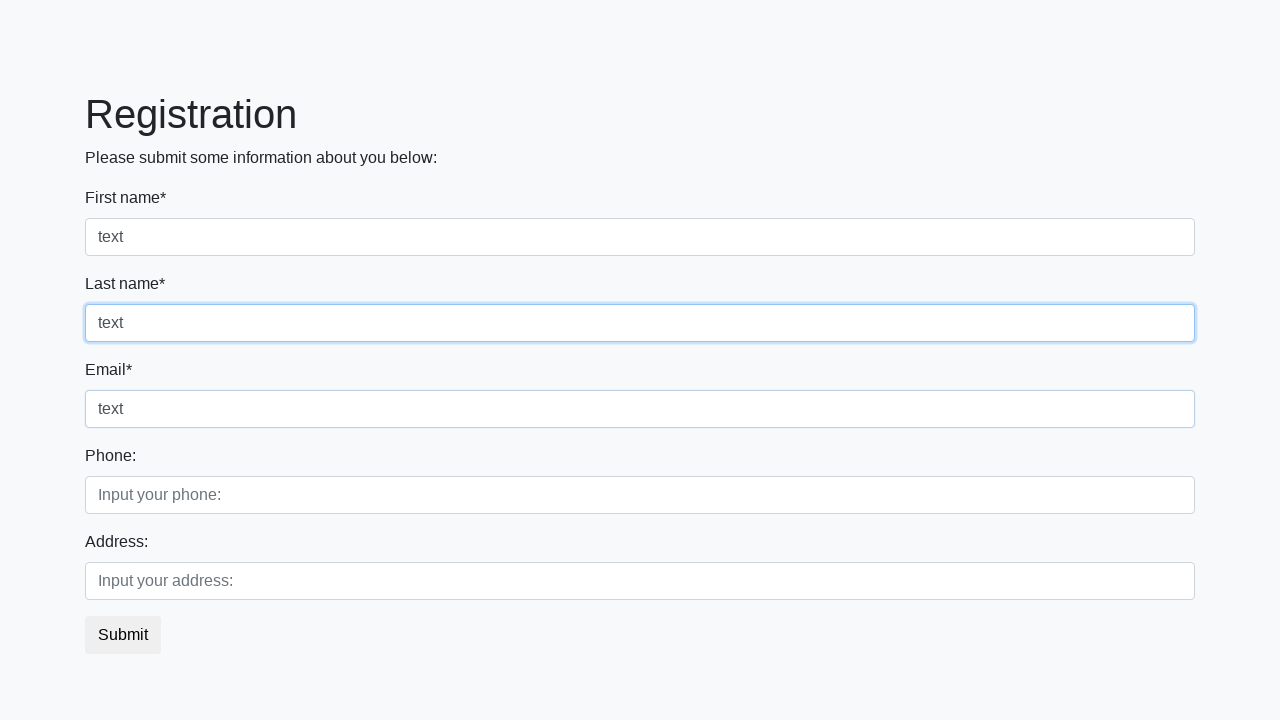

Clicked submit button to register at (123, 635) on button.btn
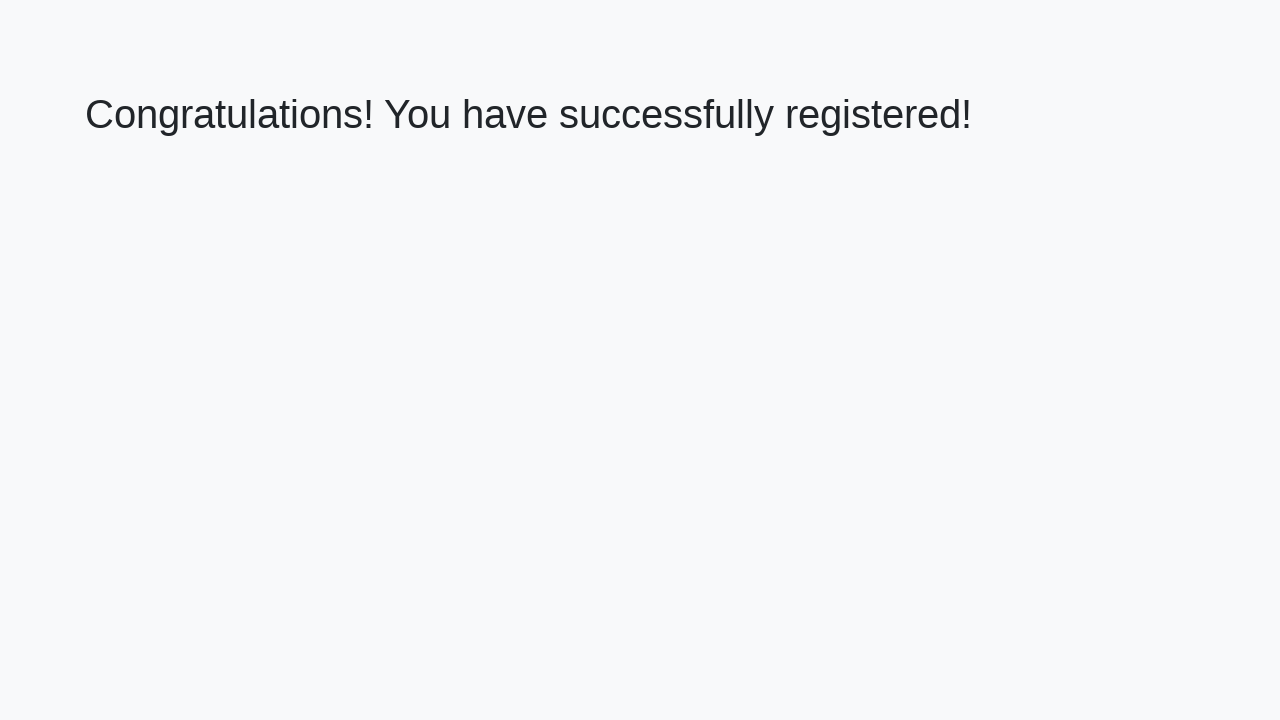

Success message heading loaded
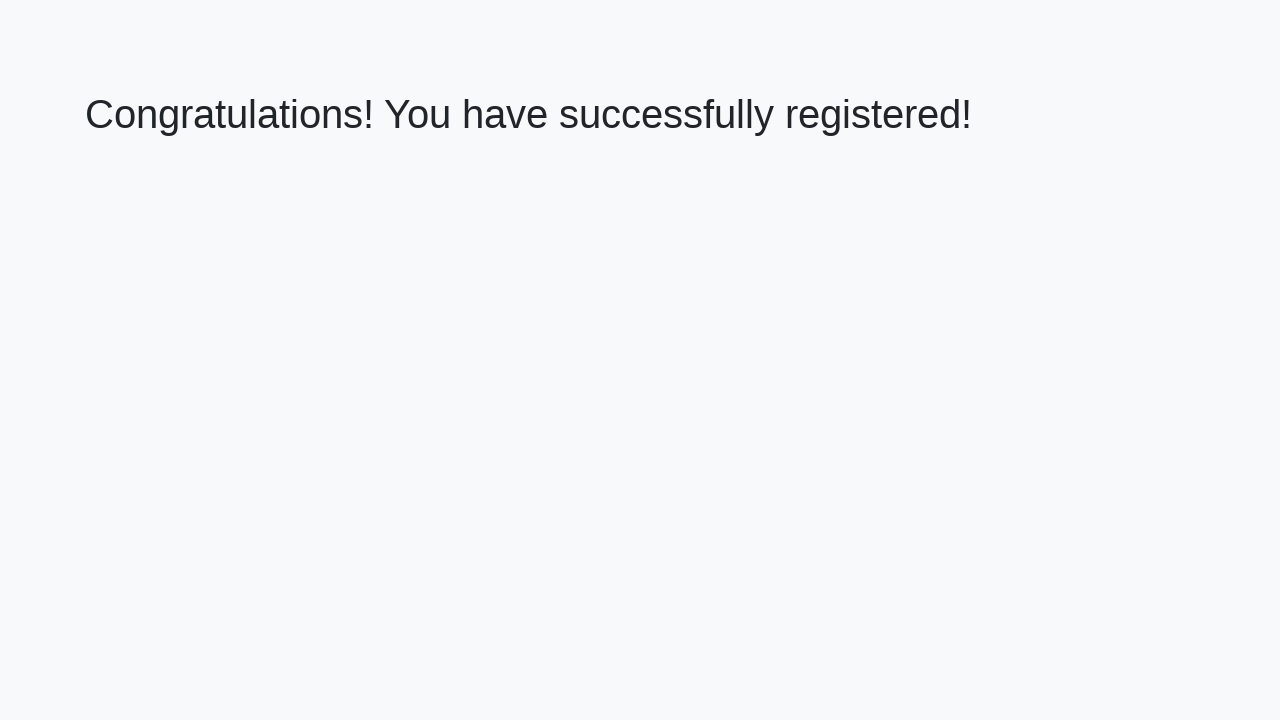

Retrieved success message text
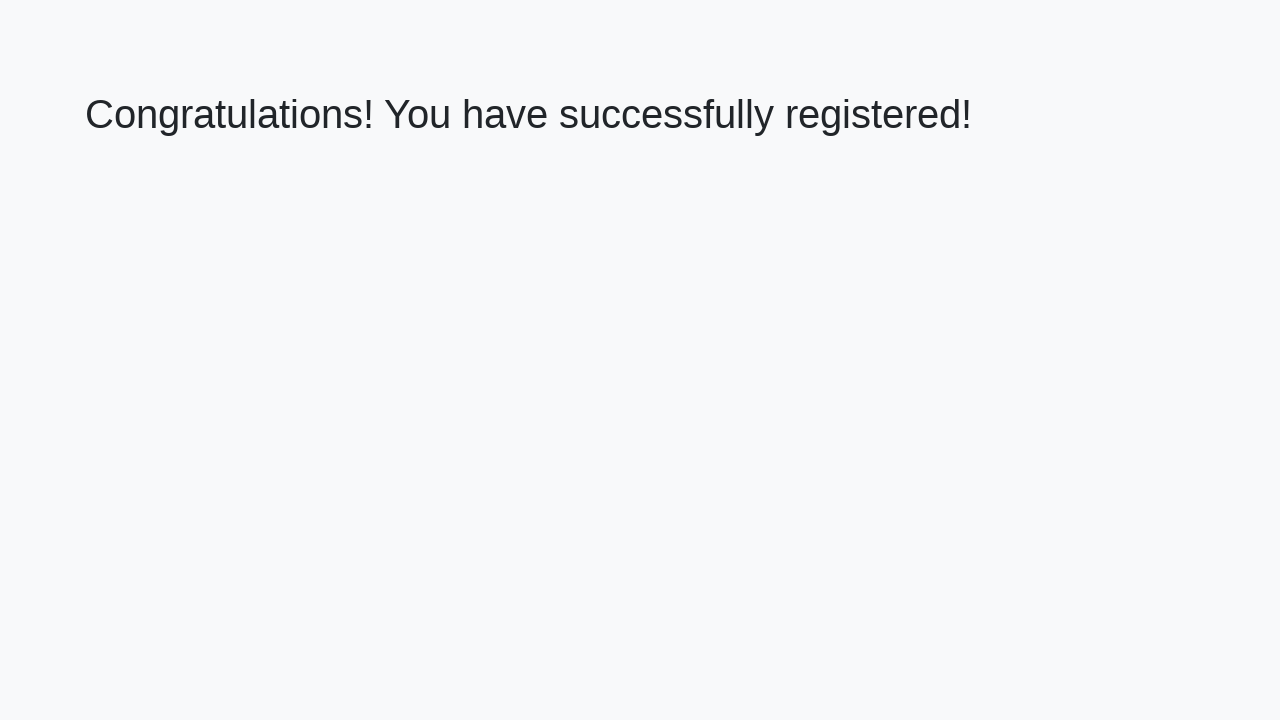

Verified successful registration message
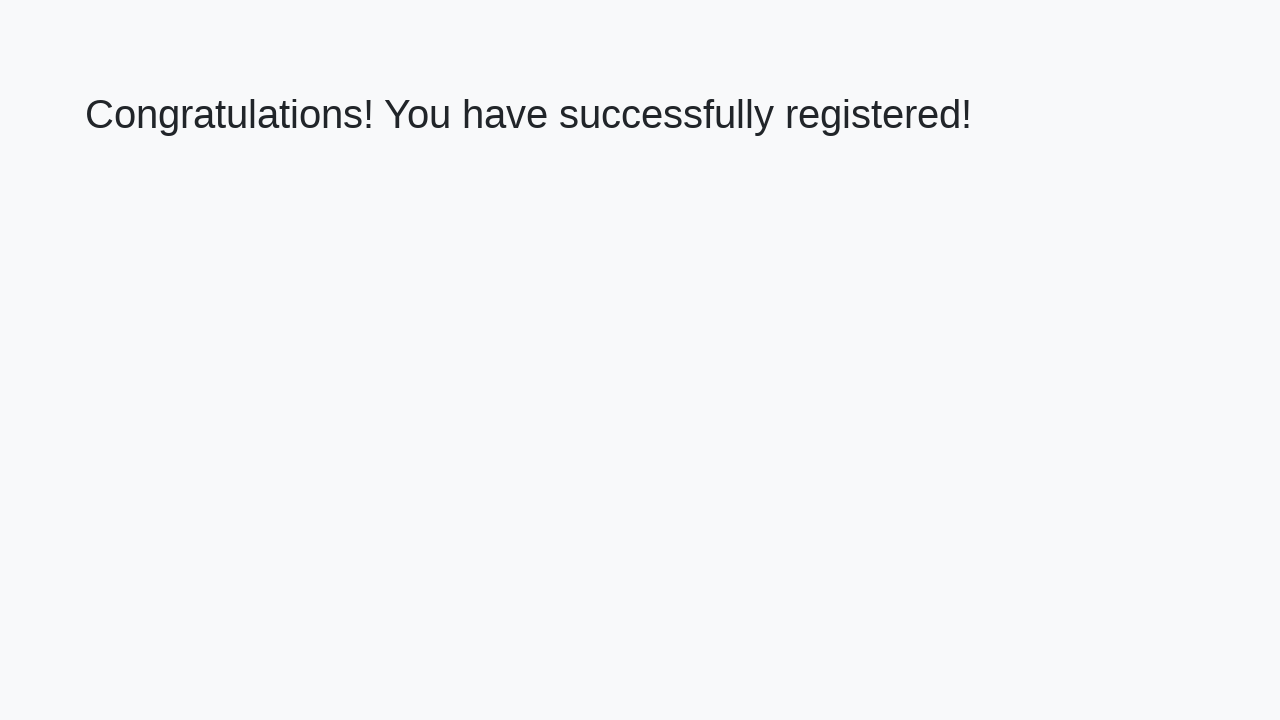

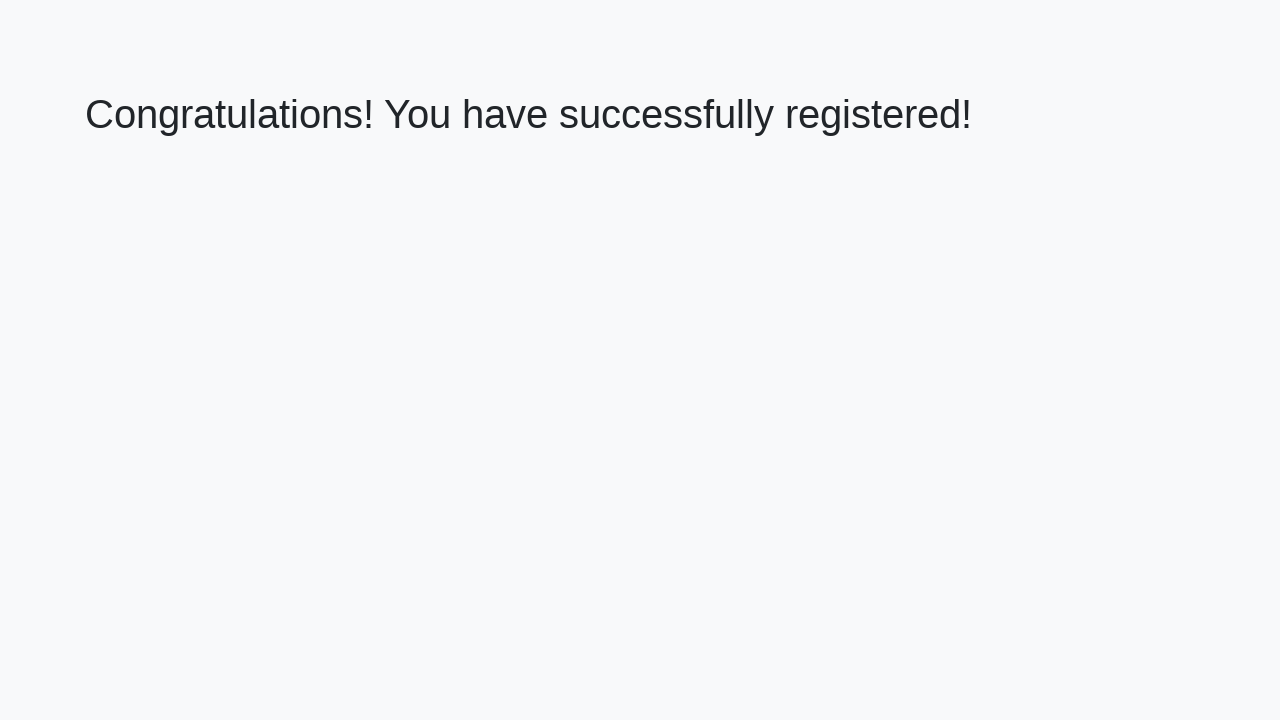